Navigates to a QA test selectors page, clicks the 15th variant button, and verifies various elements are present on the page by different selector types

Starting URL: https://qa-test-selectors.netlify.app/

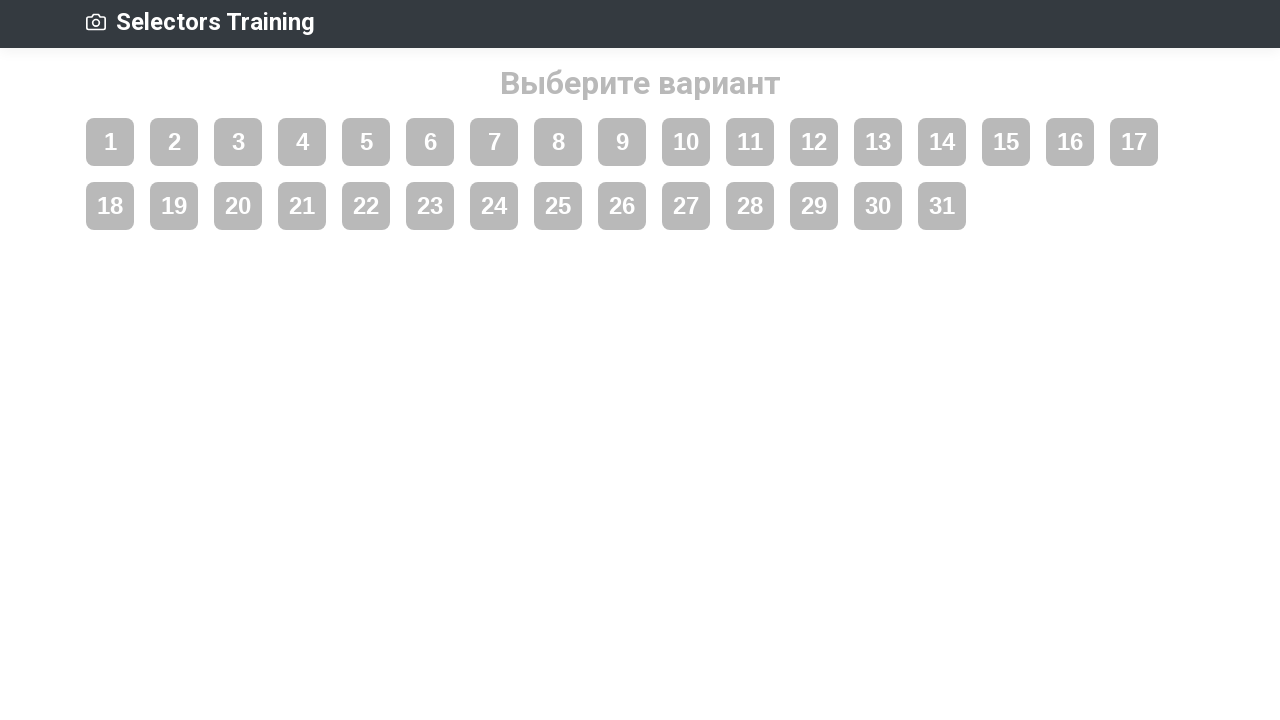

Navigated to QA test selectors page
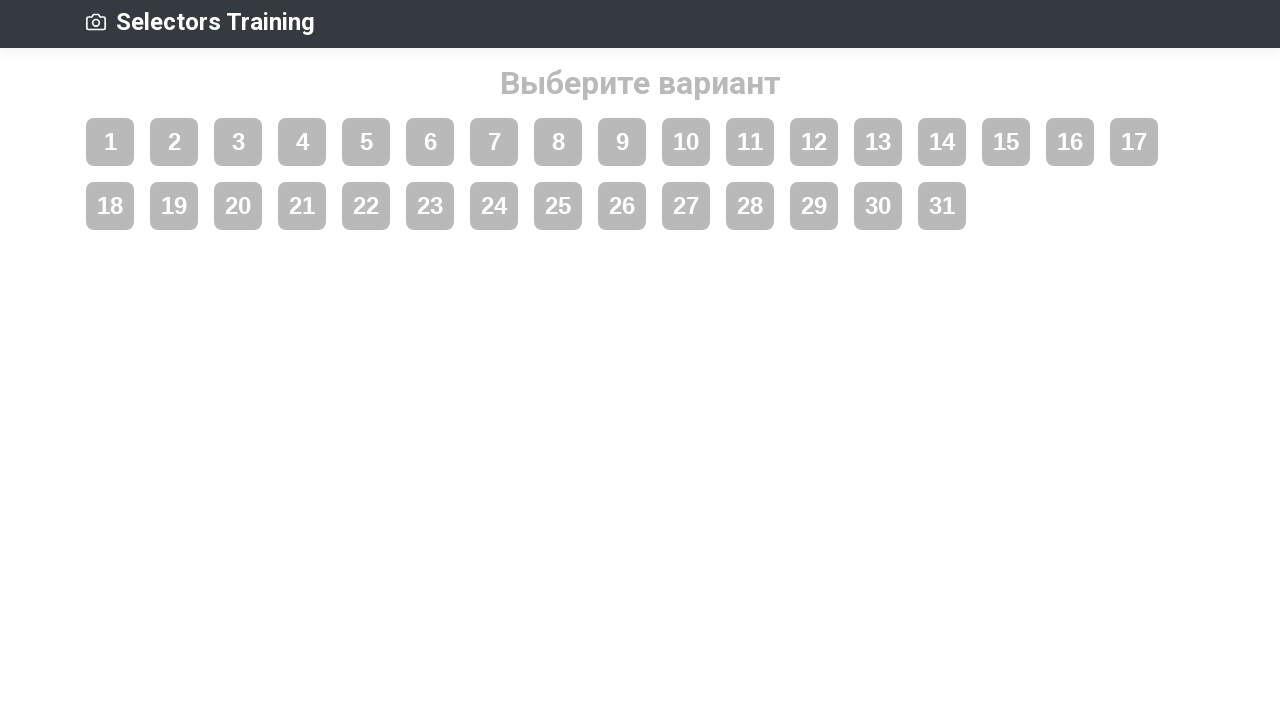

Found all variant buttons on the page
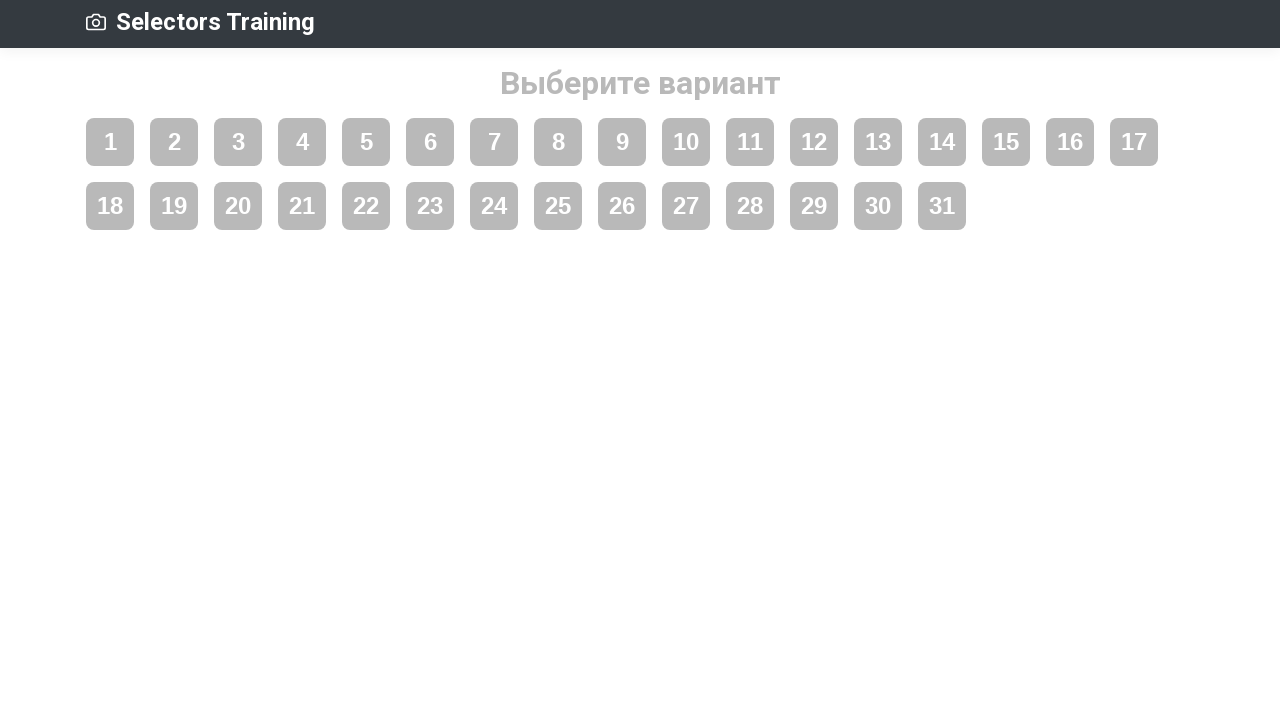

Clicked the 15th variant button
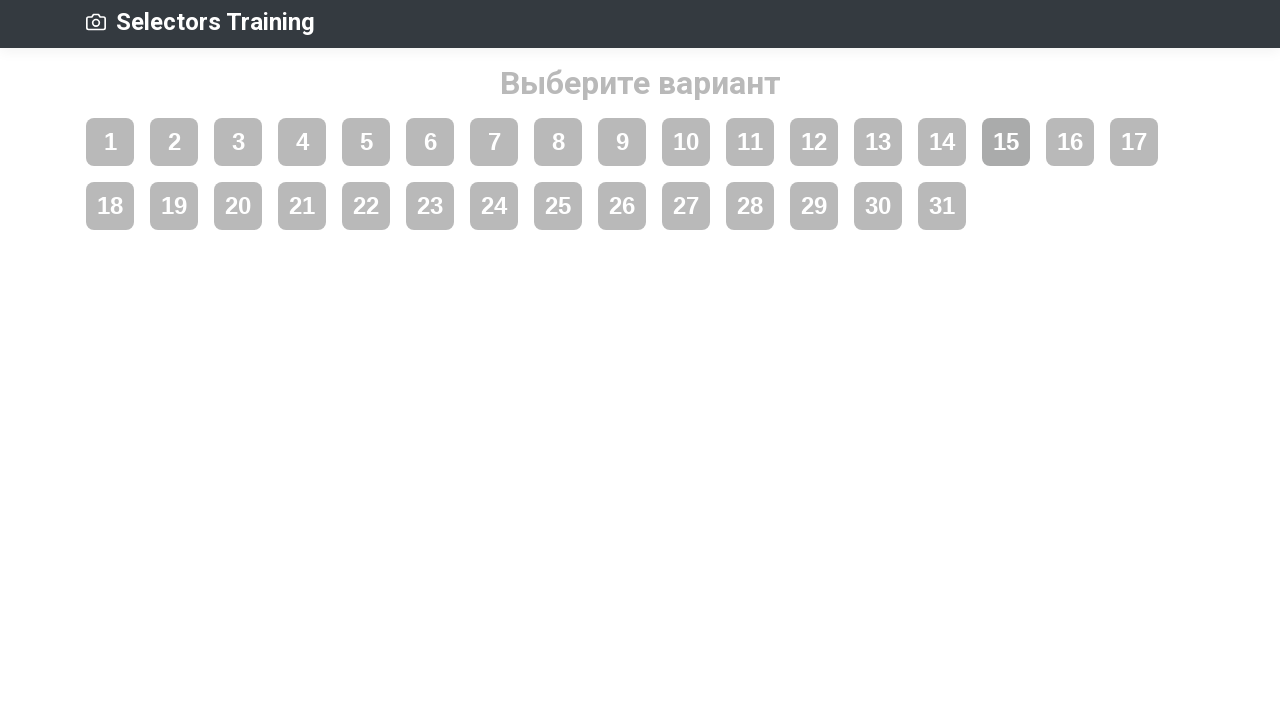

Waited for page to update after button click
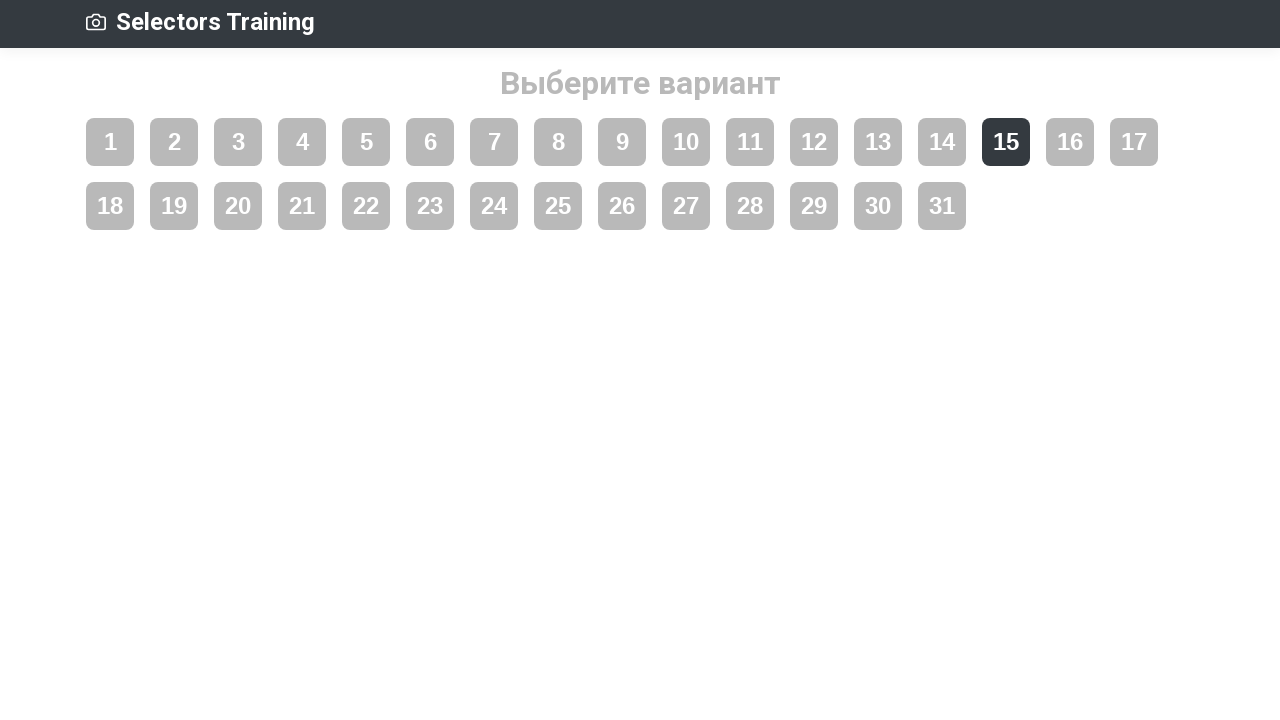

Verified h1 elements are present on the page
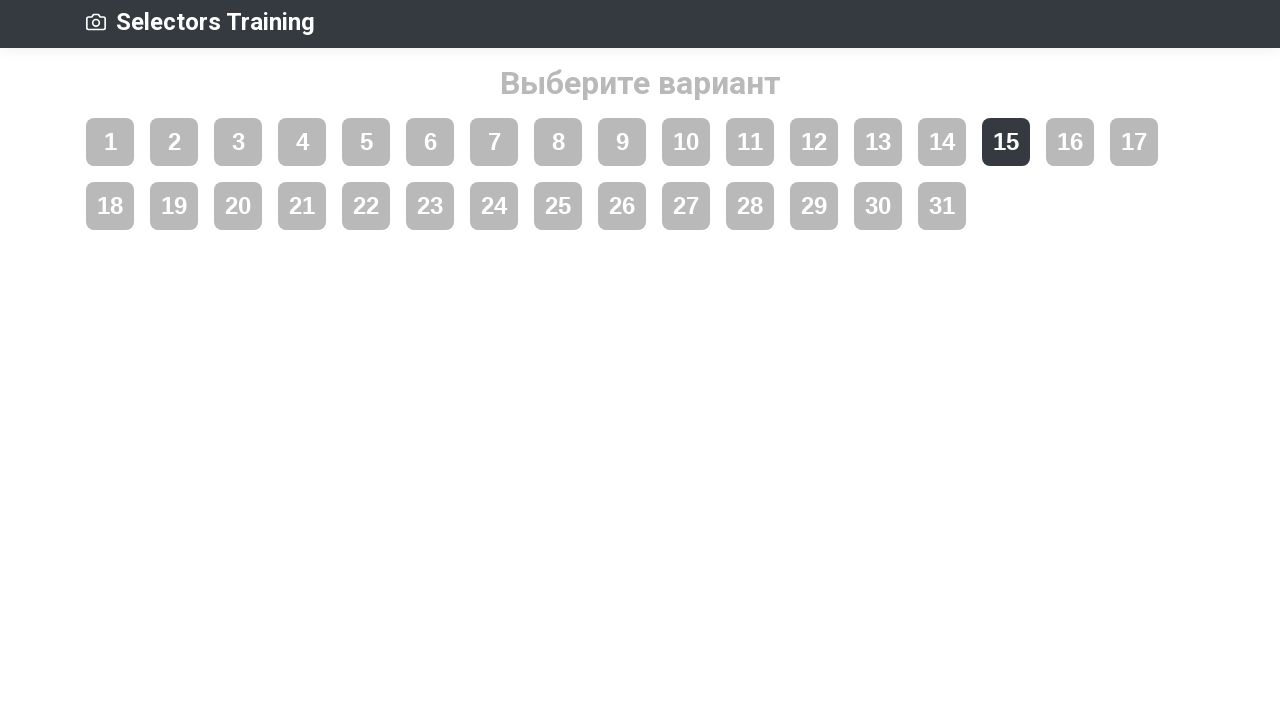

Verified almond-nut named elements are present
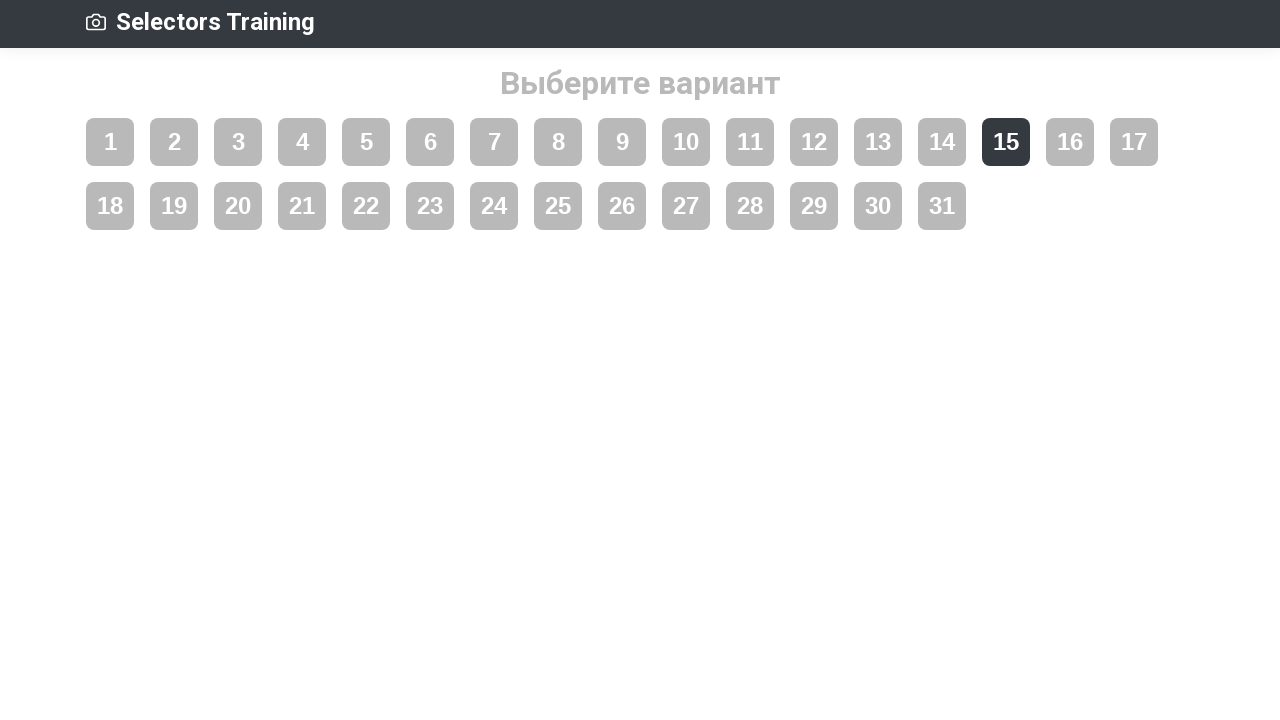

Verified cashew ID element is present
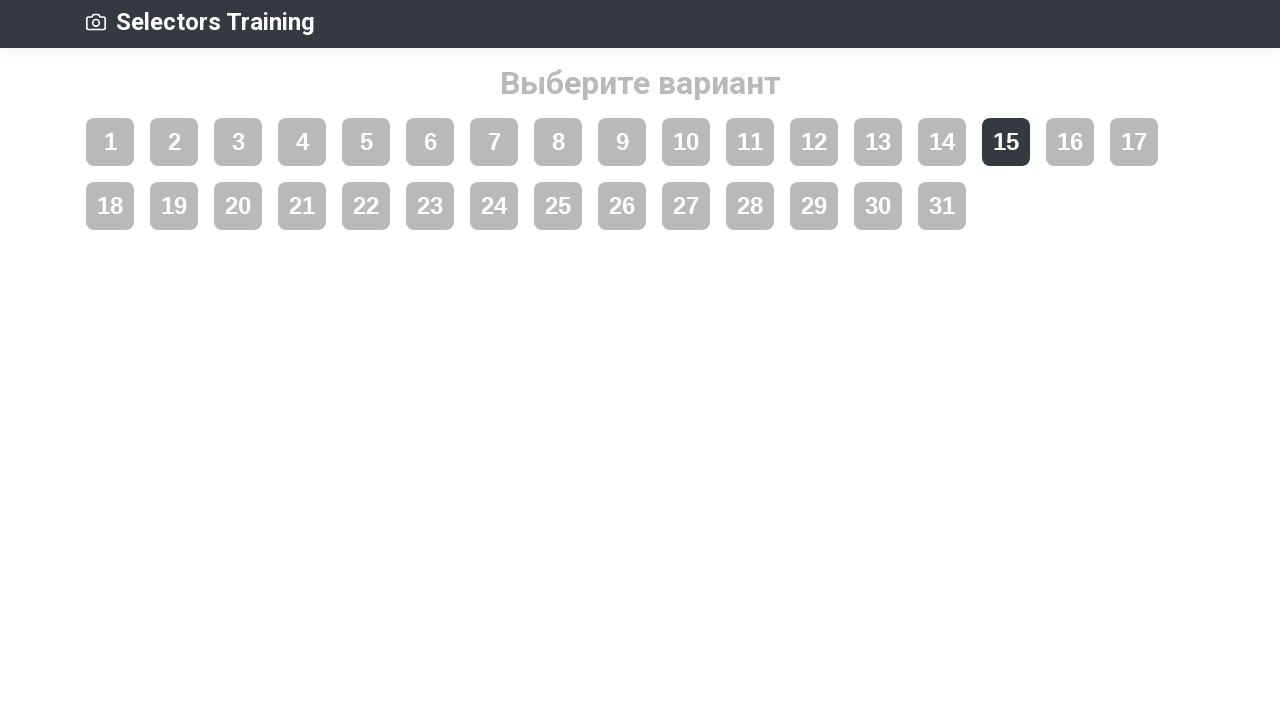

Verified hazelnutNut class element is present
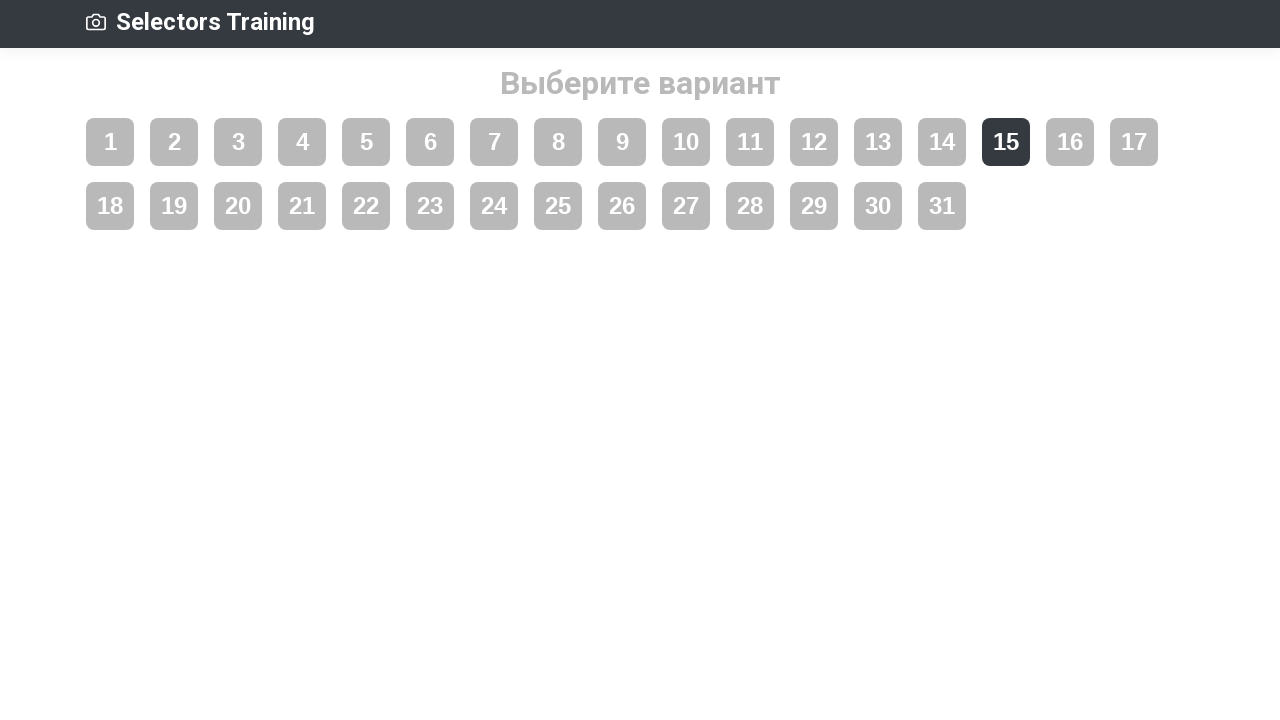

Verified peanut-nut named elements are present
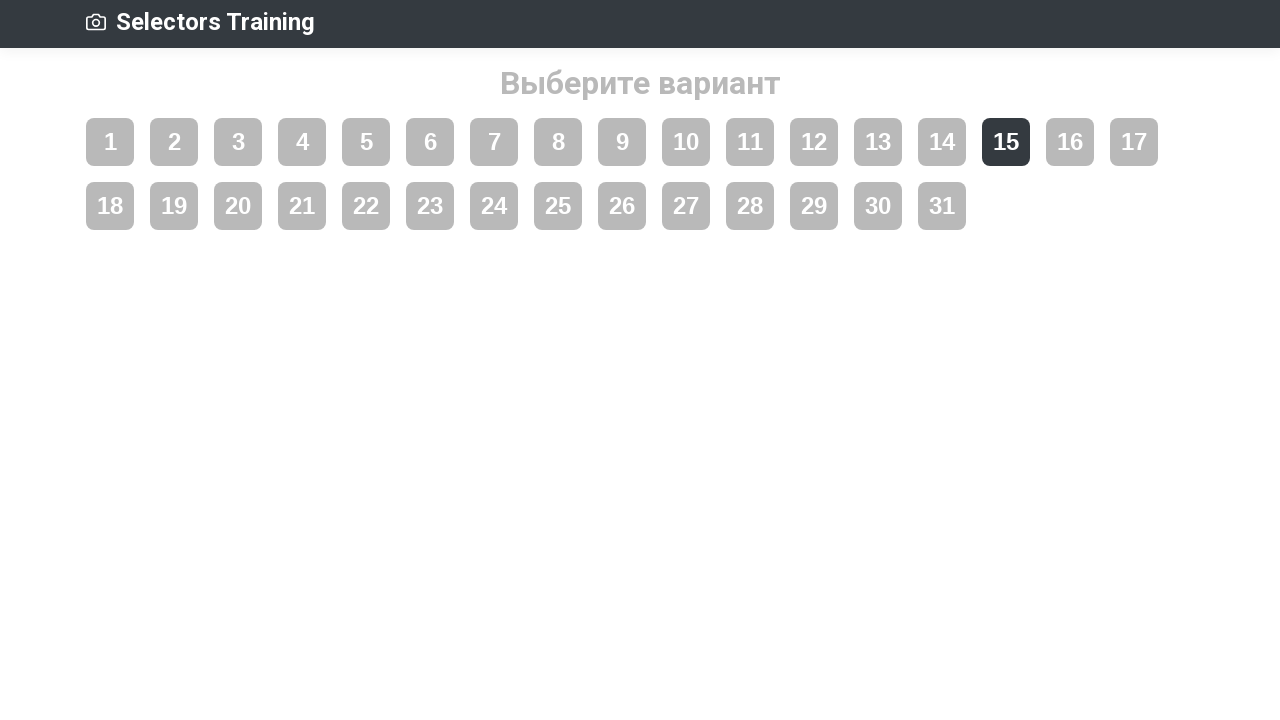

Verified phistachios-nut named elements are present
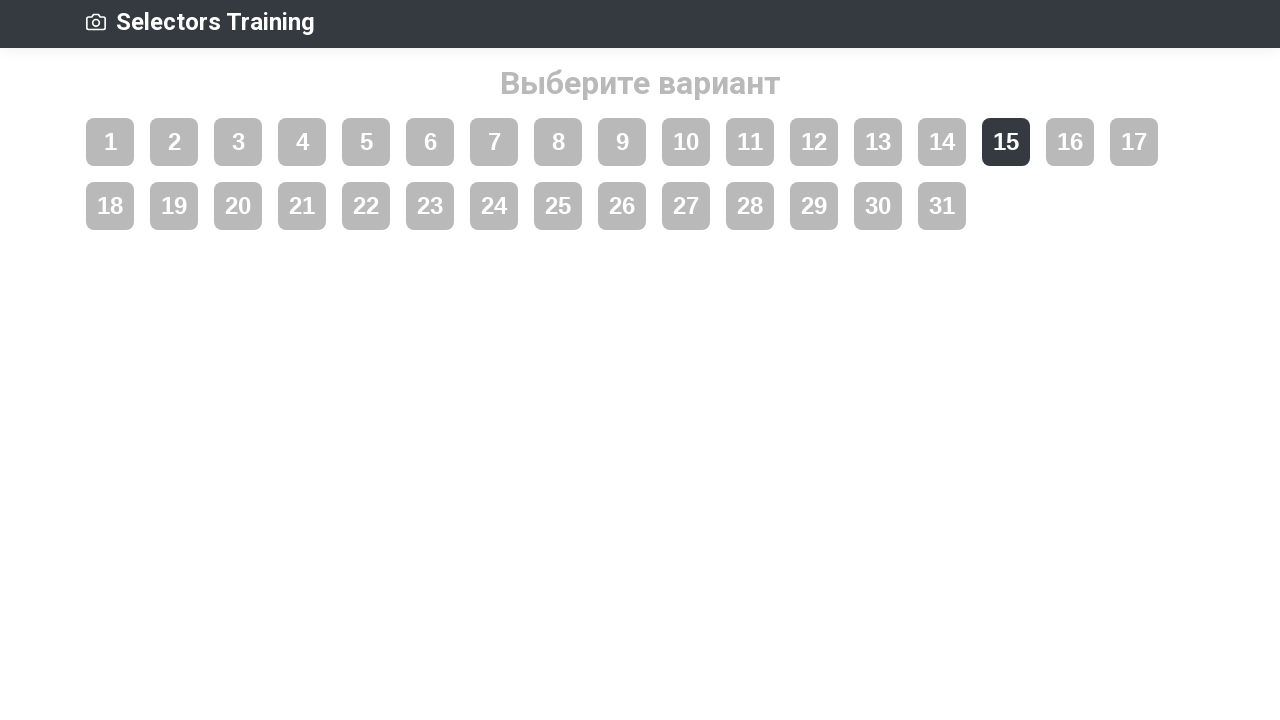

Verified walnut ID element is present
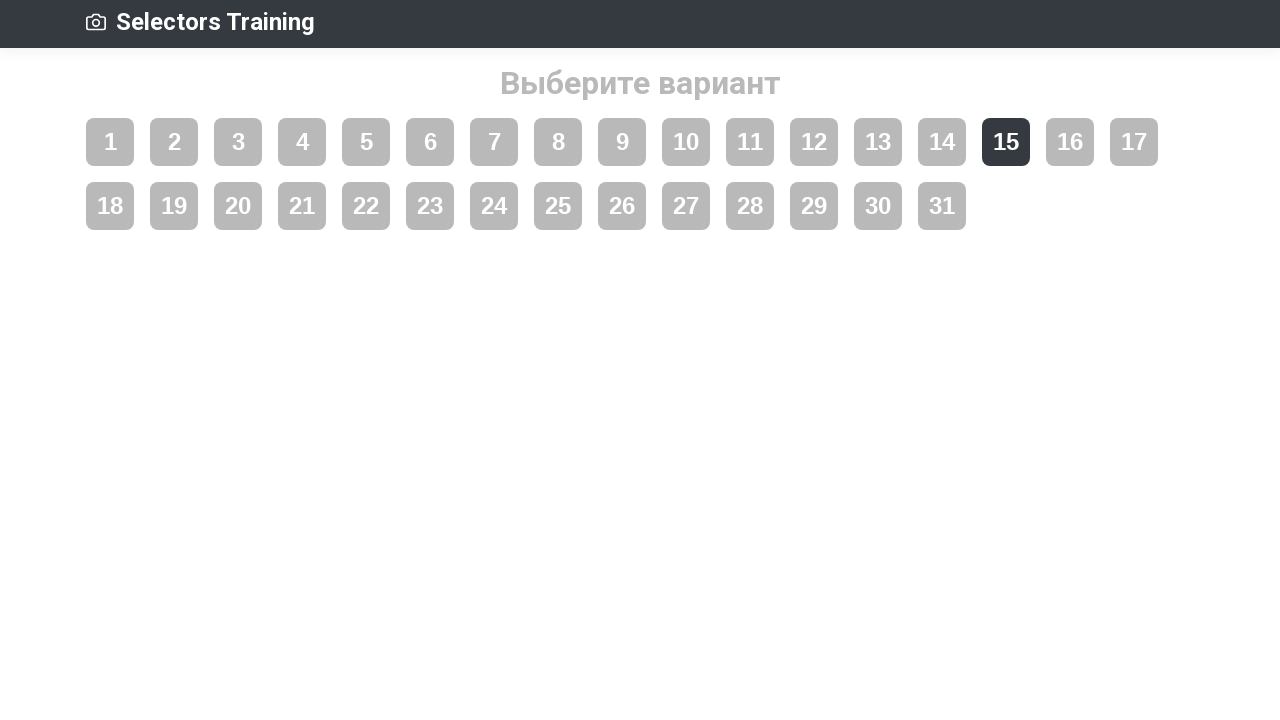

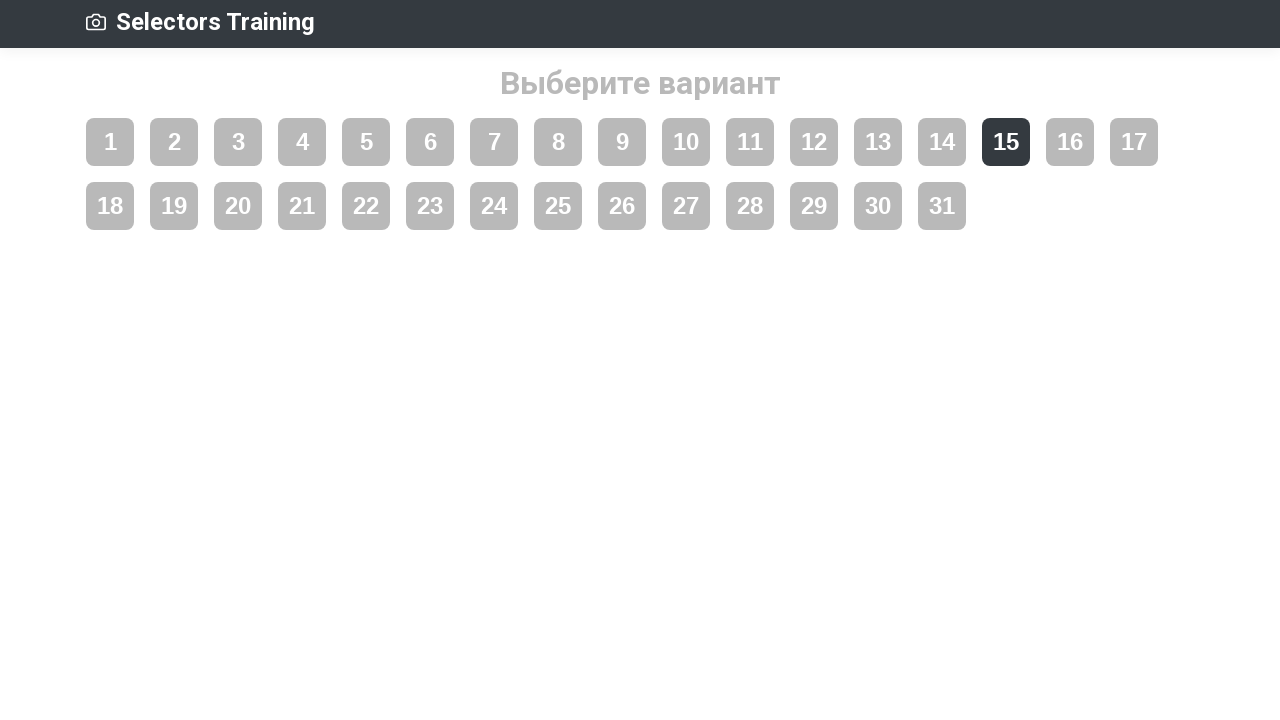